Tests file download functionality by clicking on a download link

Starting URL: https://the-internet.herokuapp.com/download

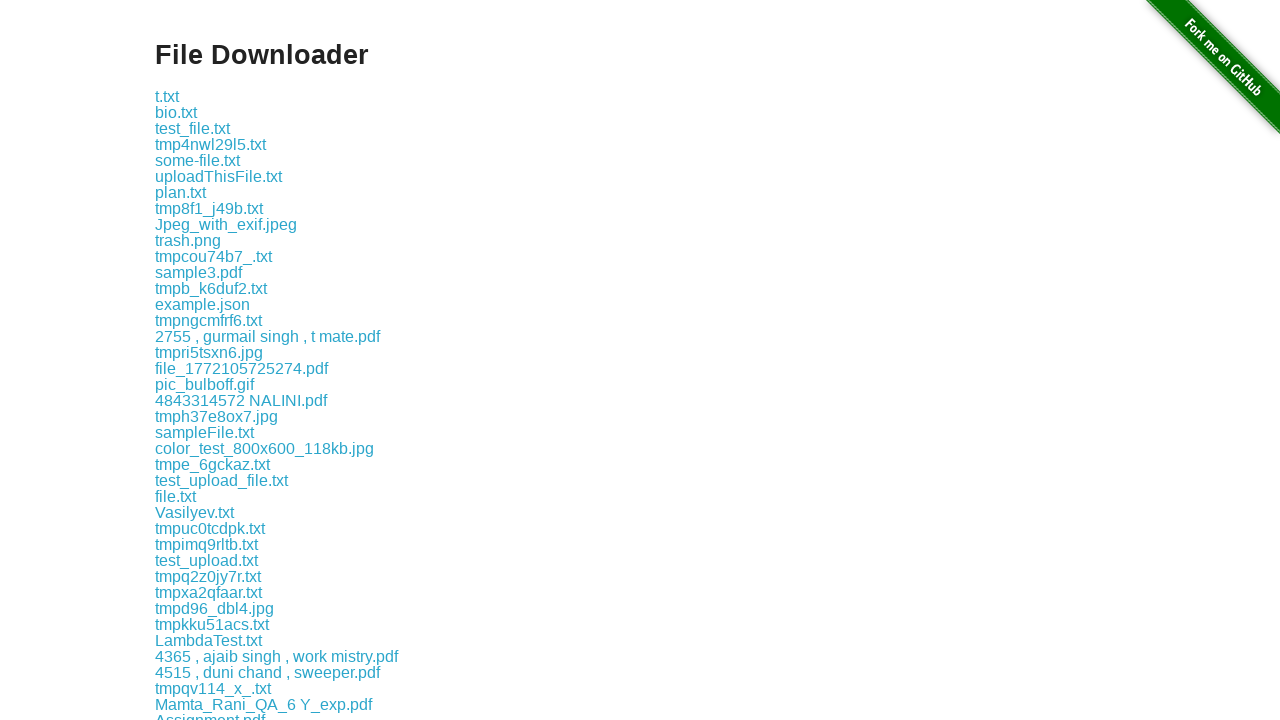

Clicked the first download link at (167, 96) on xpath=//*[@id="content"]/div/a[1]
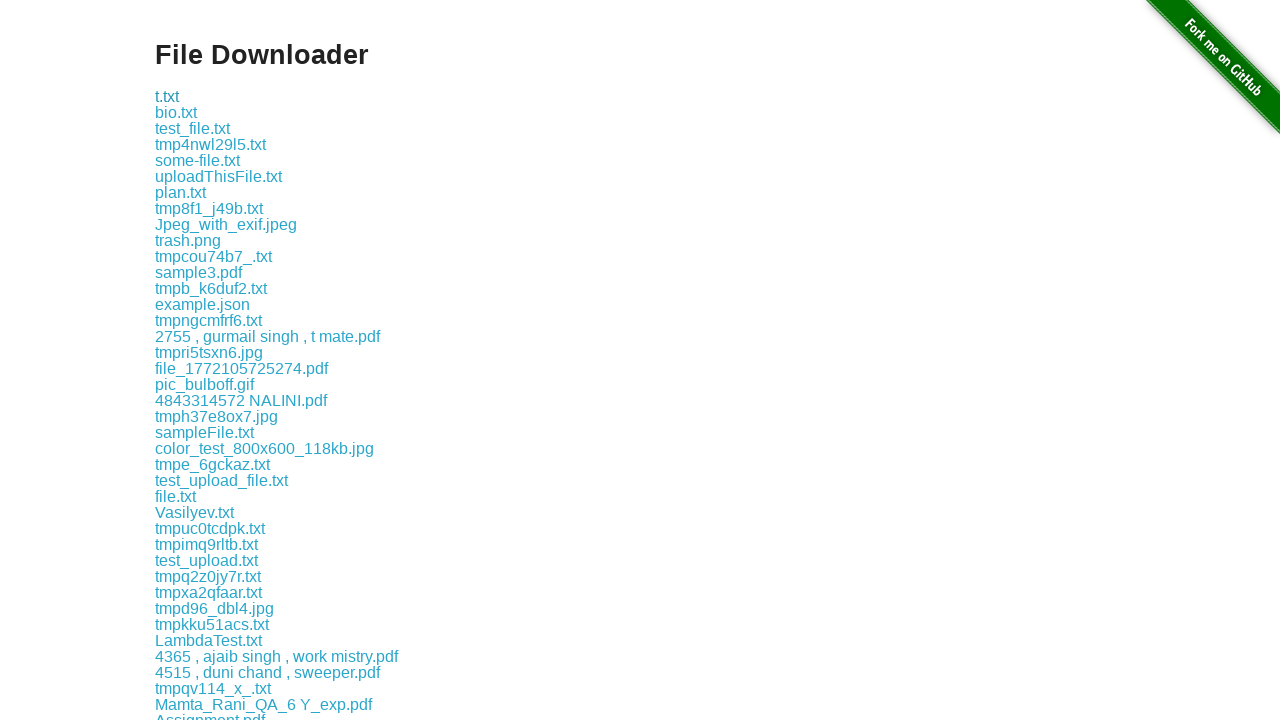

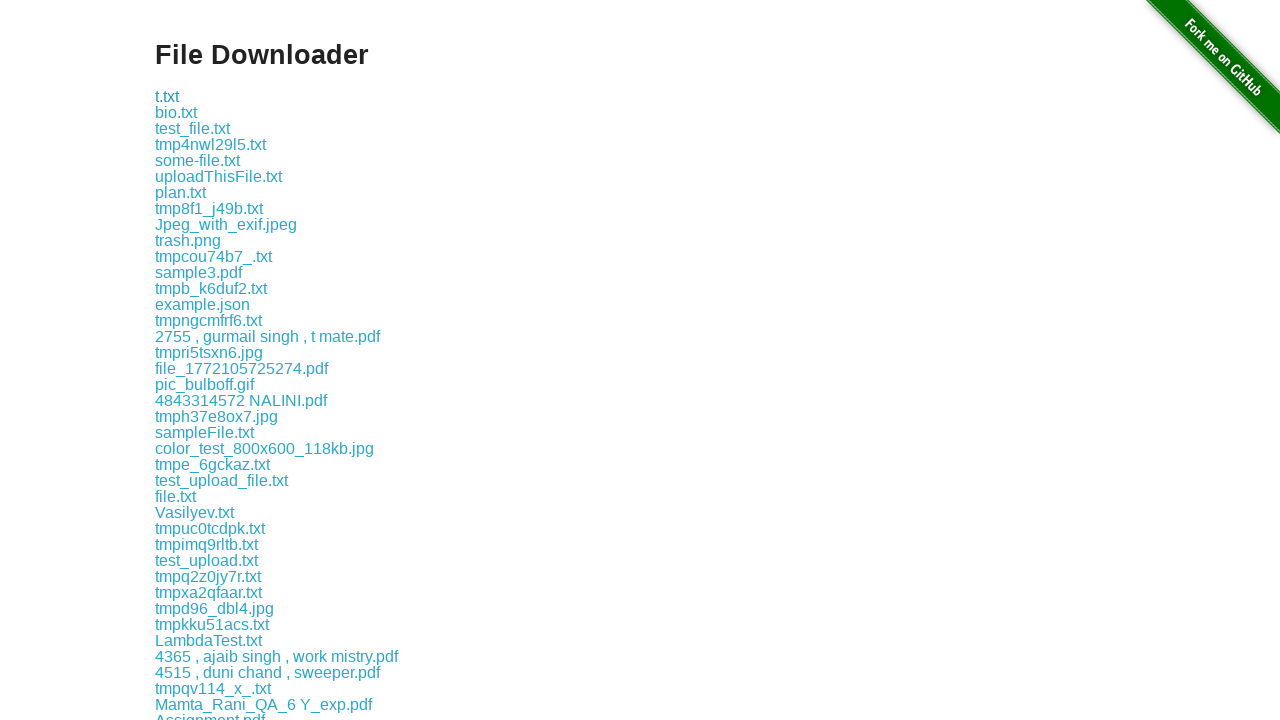